Tests dropdown selection by selecting an option using index (index 2)

Starting URL: https://the-internet.herokuapp.com/dropdown

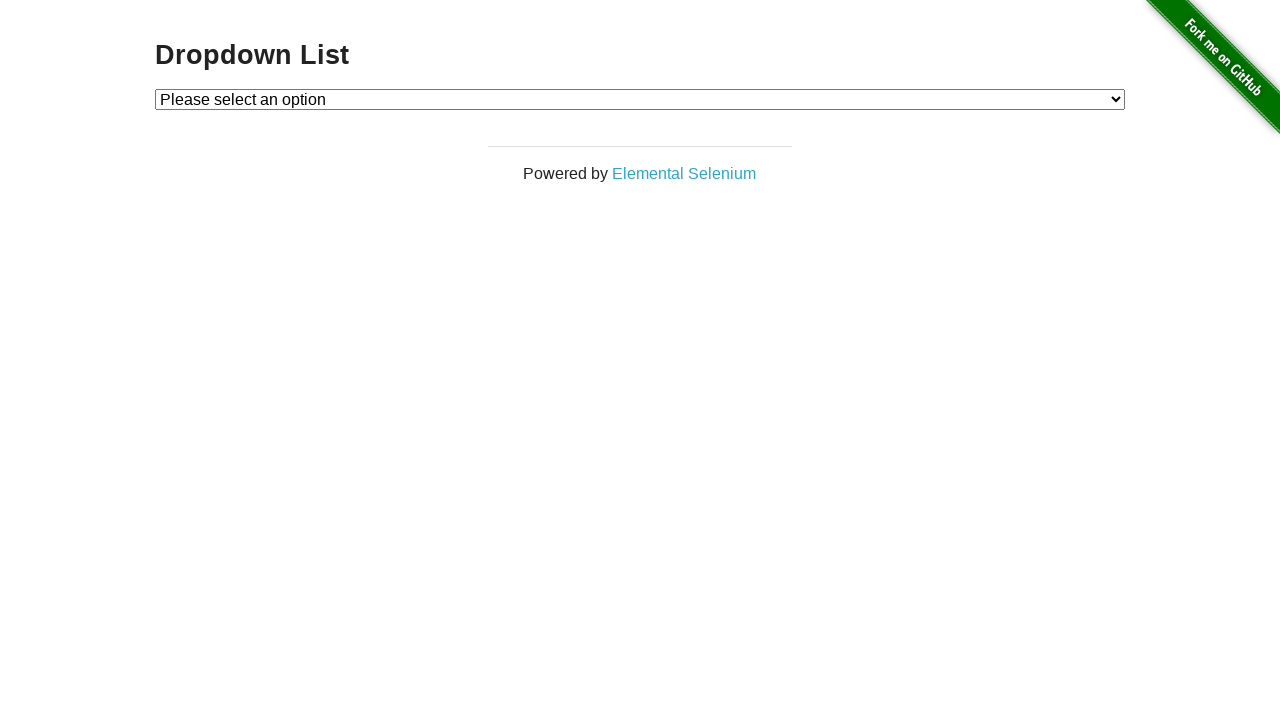

Navigated to dropdown page
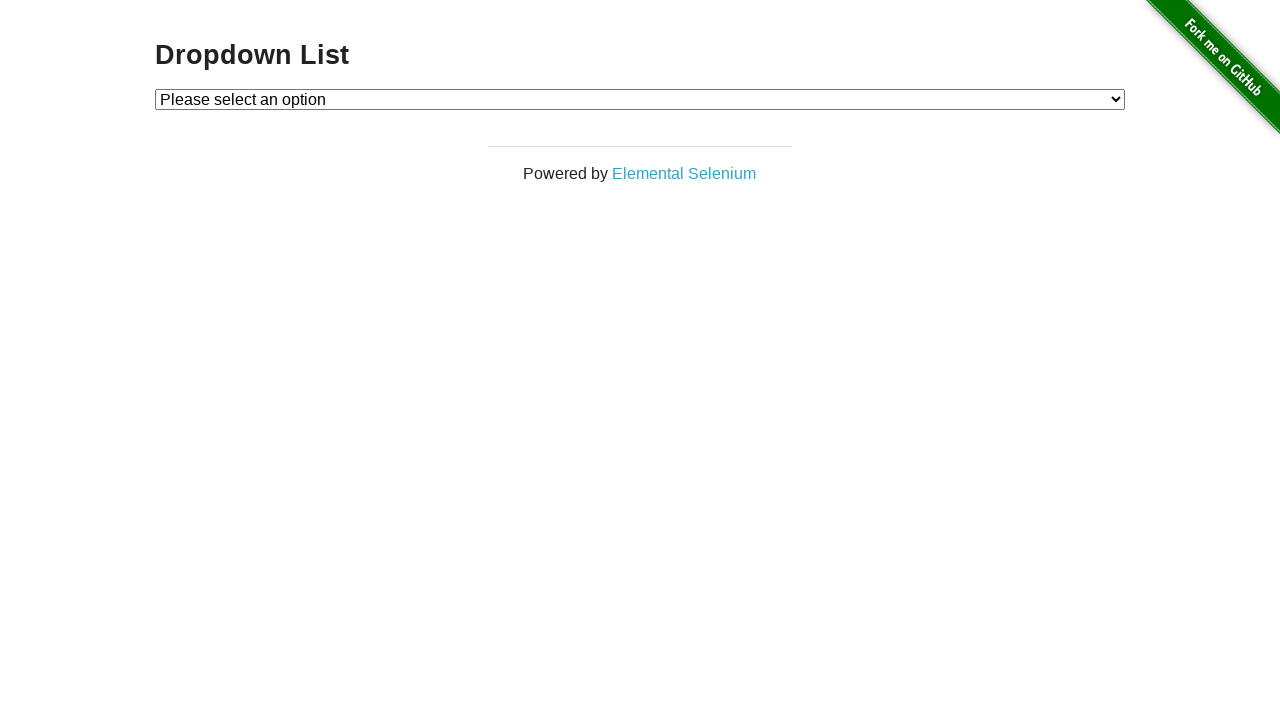

Selected option at index 2 from dropdown on #dropdown
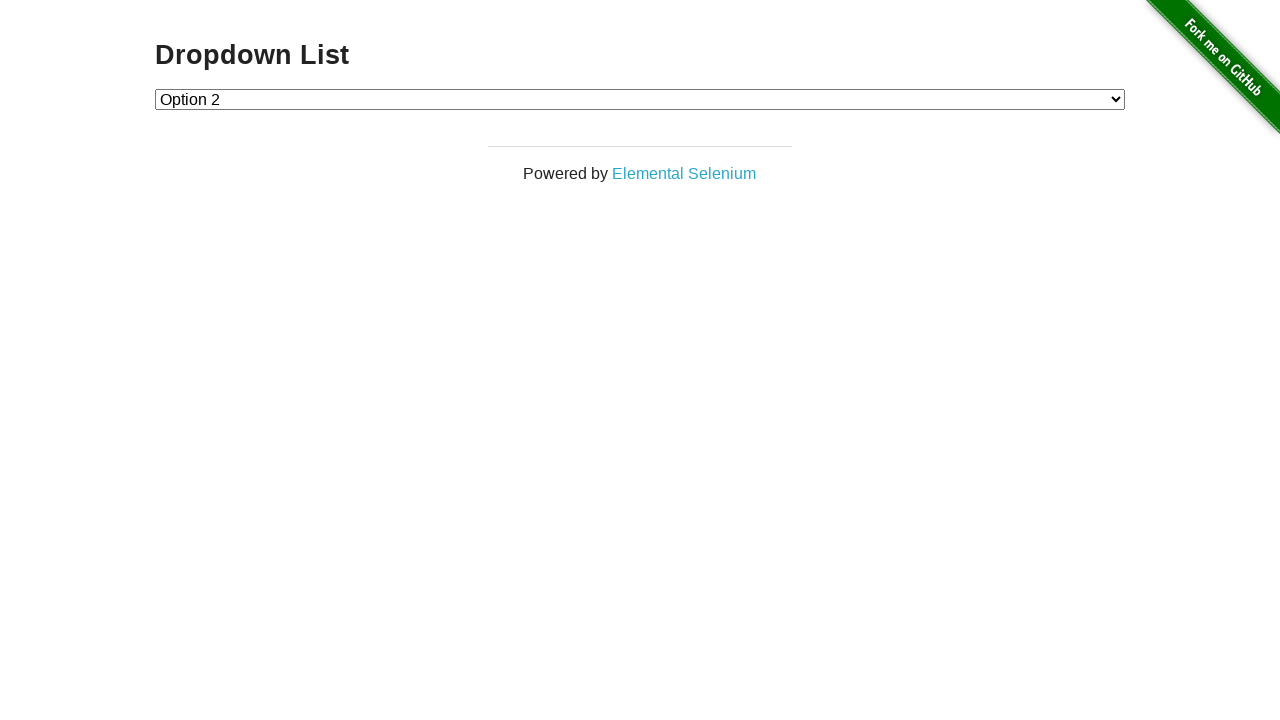

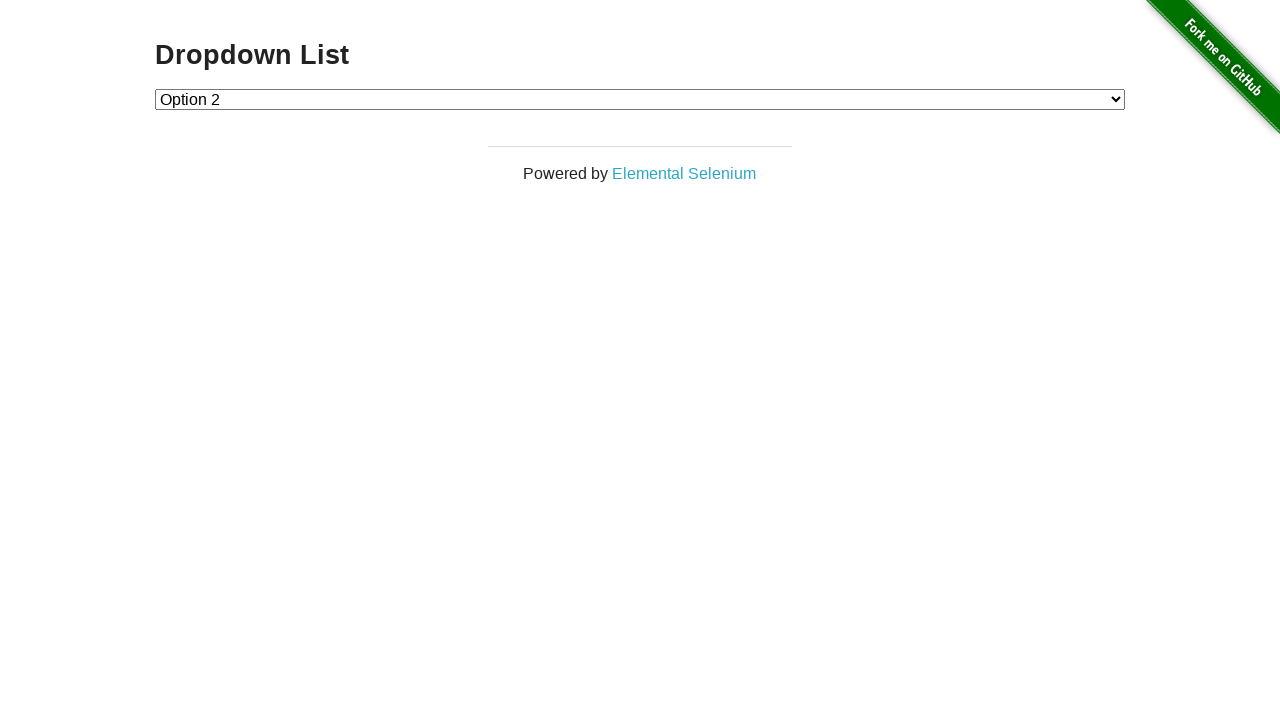